Tests clicking a button using XPath with multiple attributes

Starting URL: https://www.saucedemo.com/

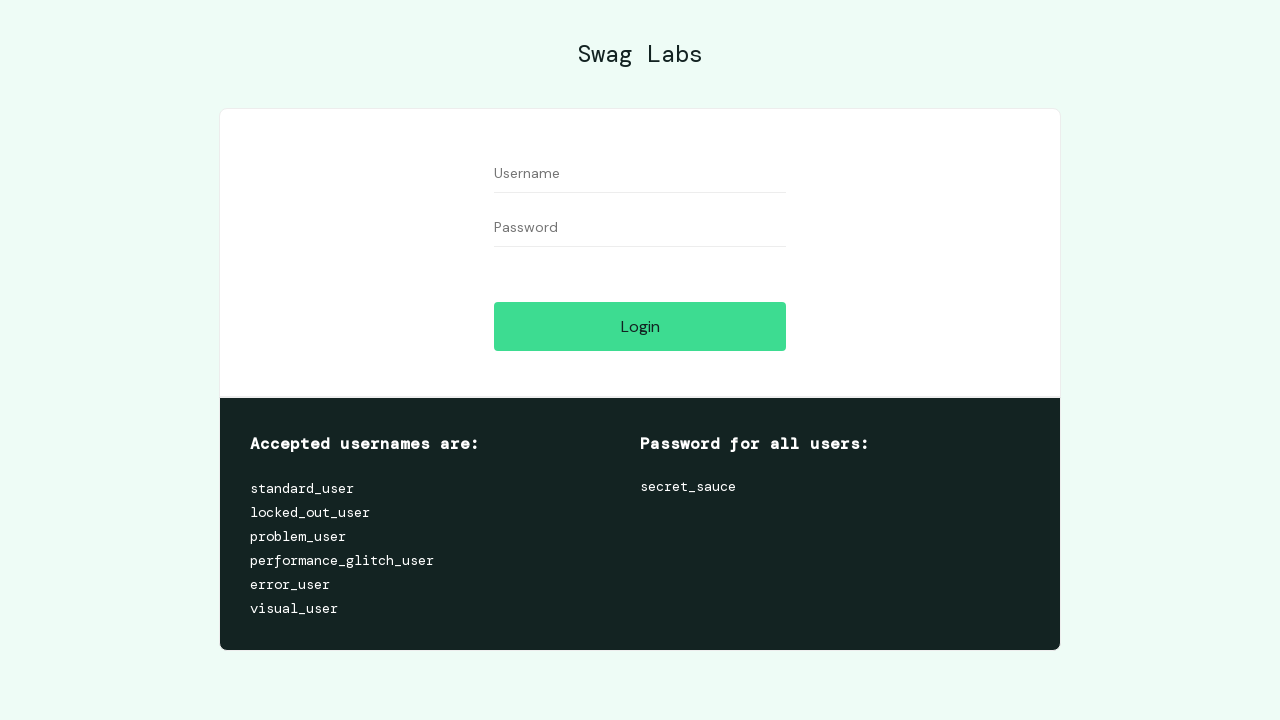

Navigated to https://www.saucedemo.com/
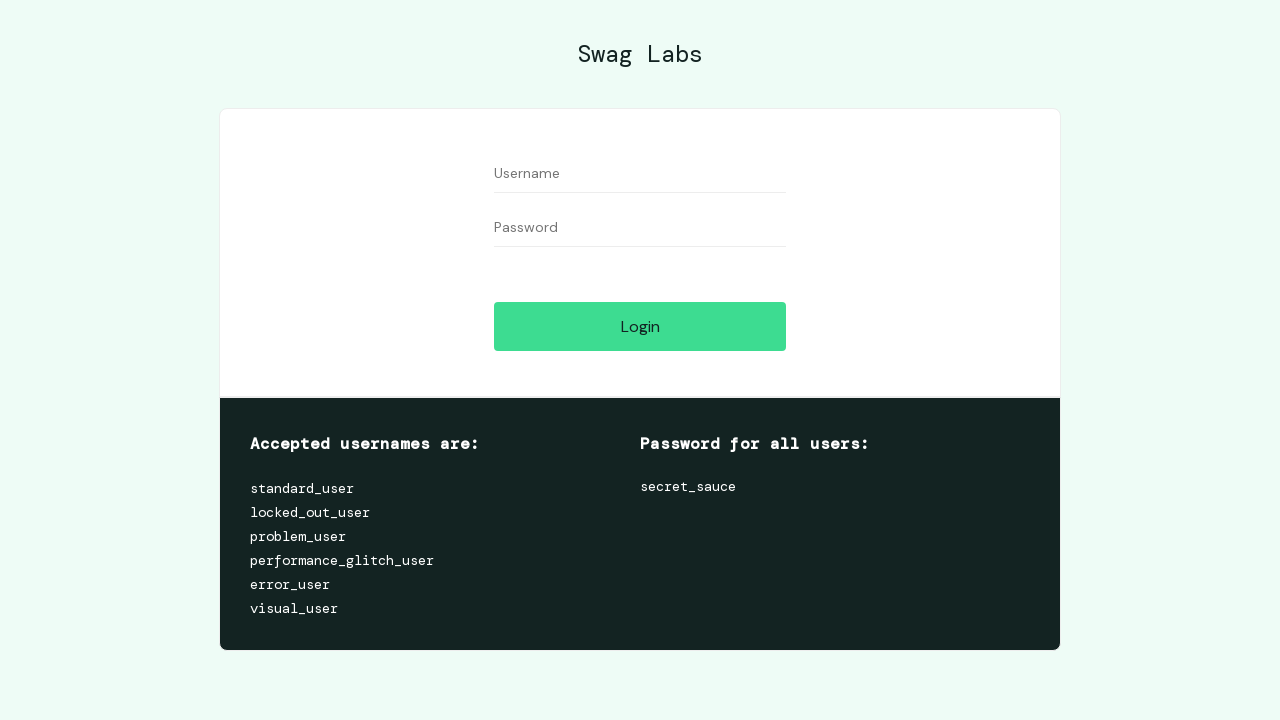

Clicked submit button using XPath with multiple attributes (type and class) at (640, 326) on //*[@type="submit"][@class="submit-button btn_action"]
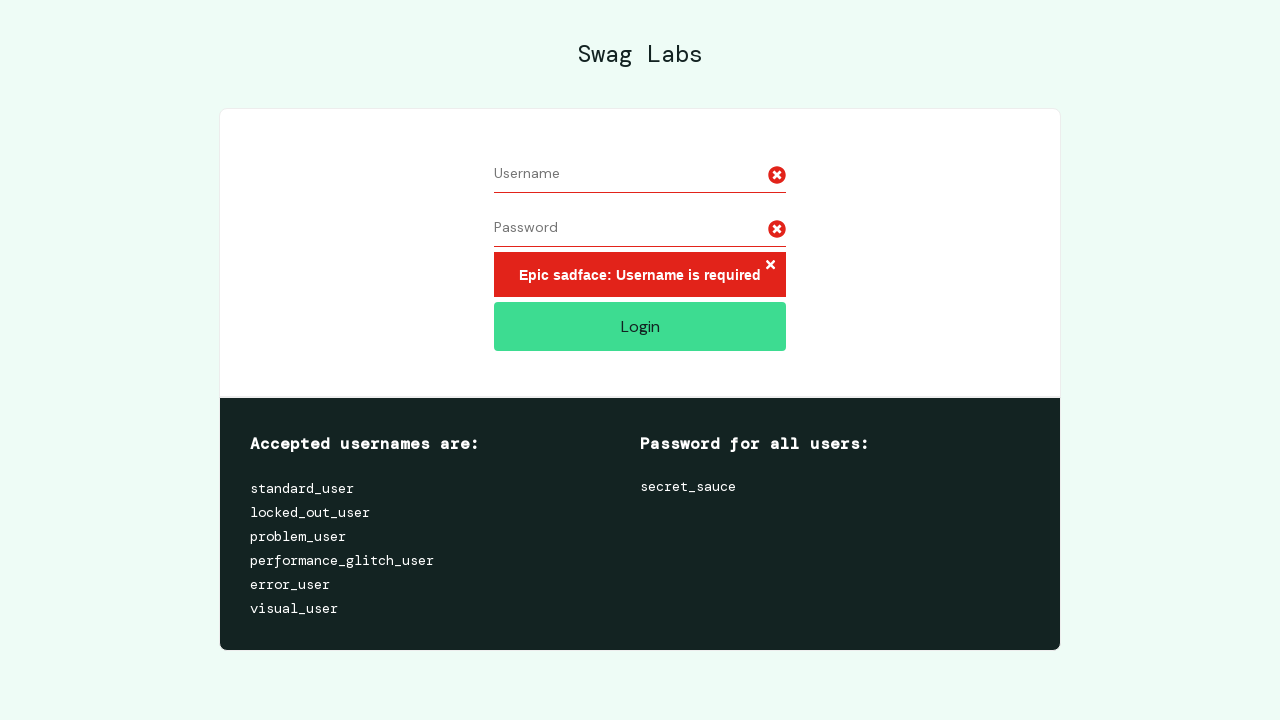

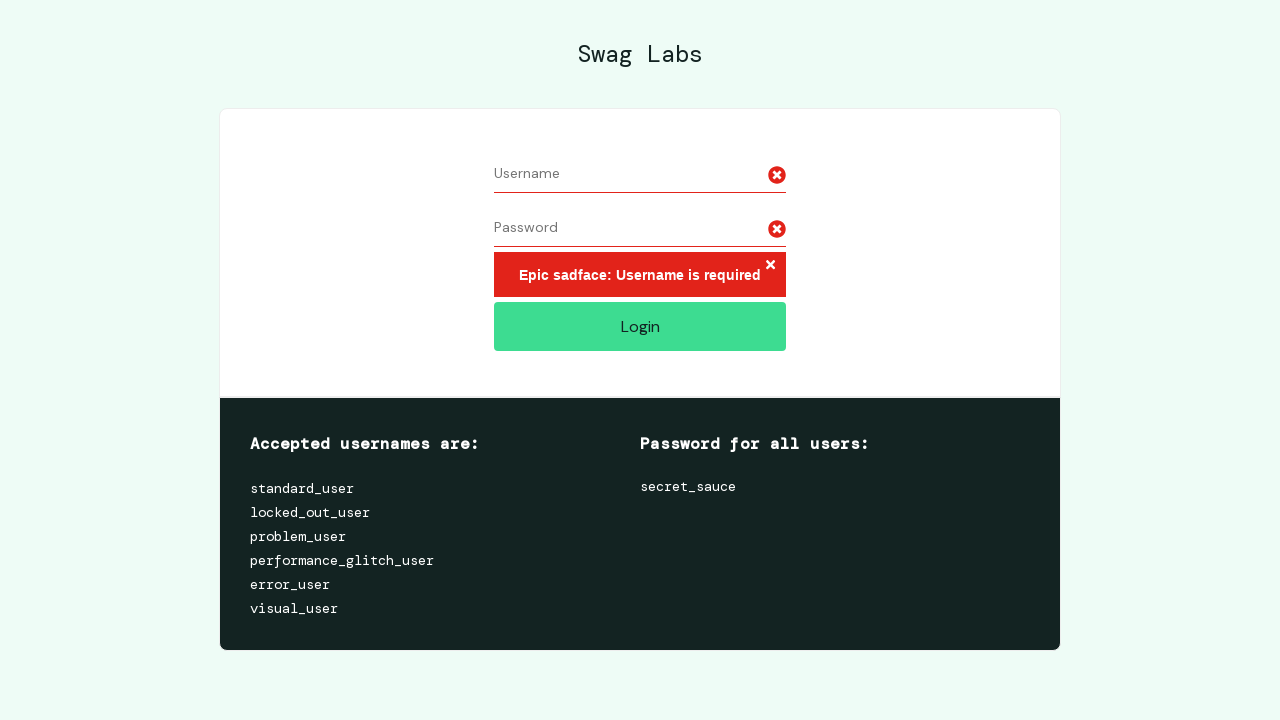